Tests alert popup handling by clicking buttons to trigger an OK/Cancel alert dialog, then dismissing it (clicking Cancel)

Starting URL: https://demo.automationtesting.in/Alerts.html

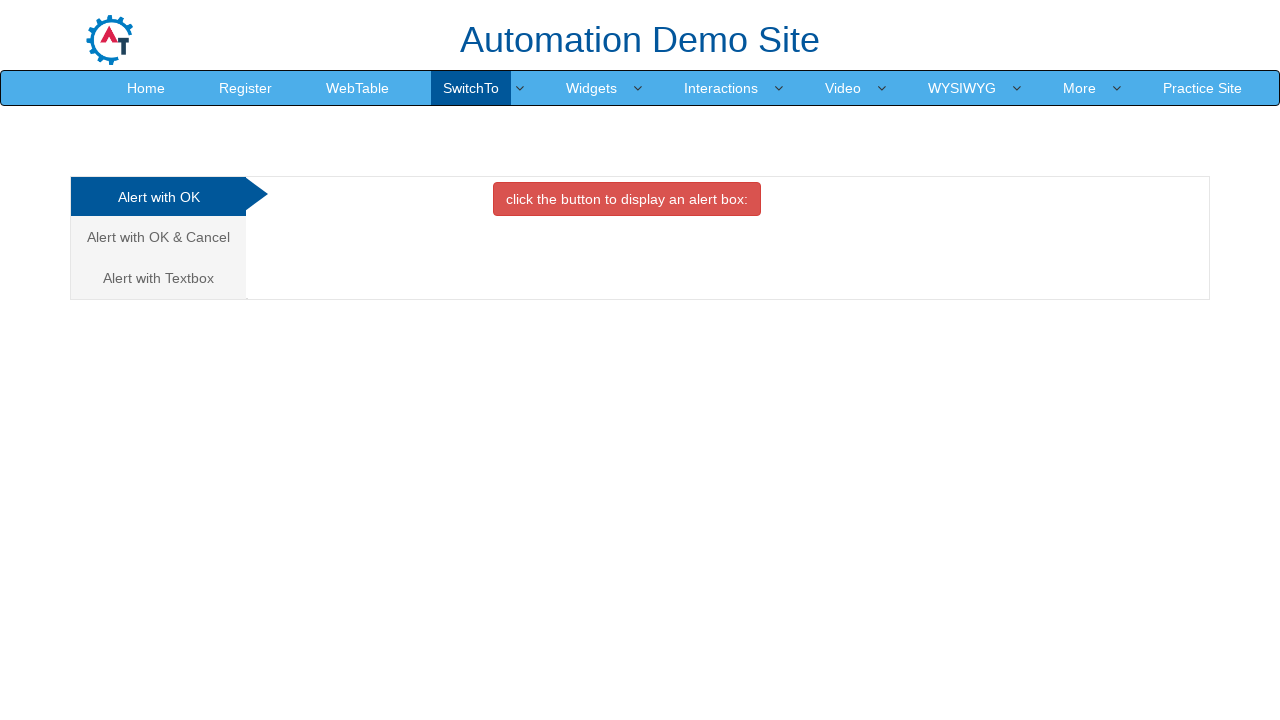

Set up dialog handler to dismiss alerts by clicking Cancel
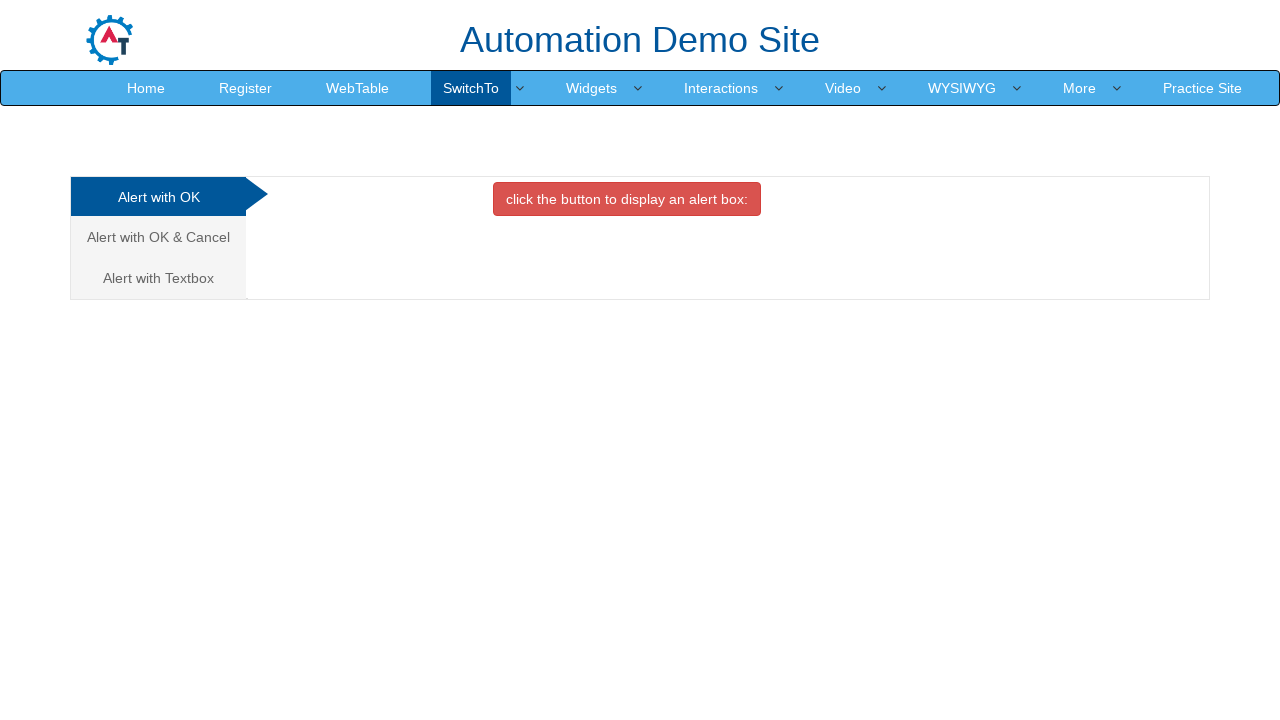

Clicked second tab to access OK/Cancel alert section at (158, 237) on (//a[@class='analystic'])[2]
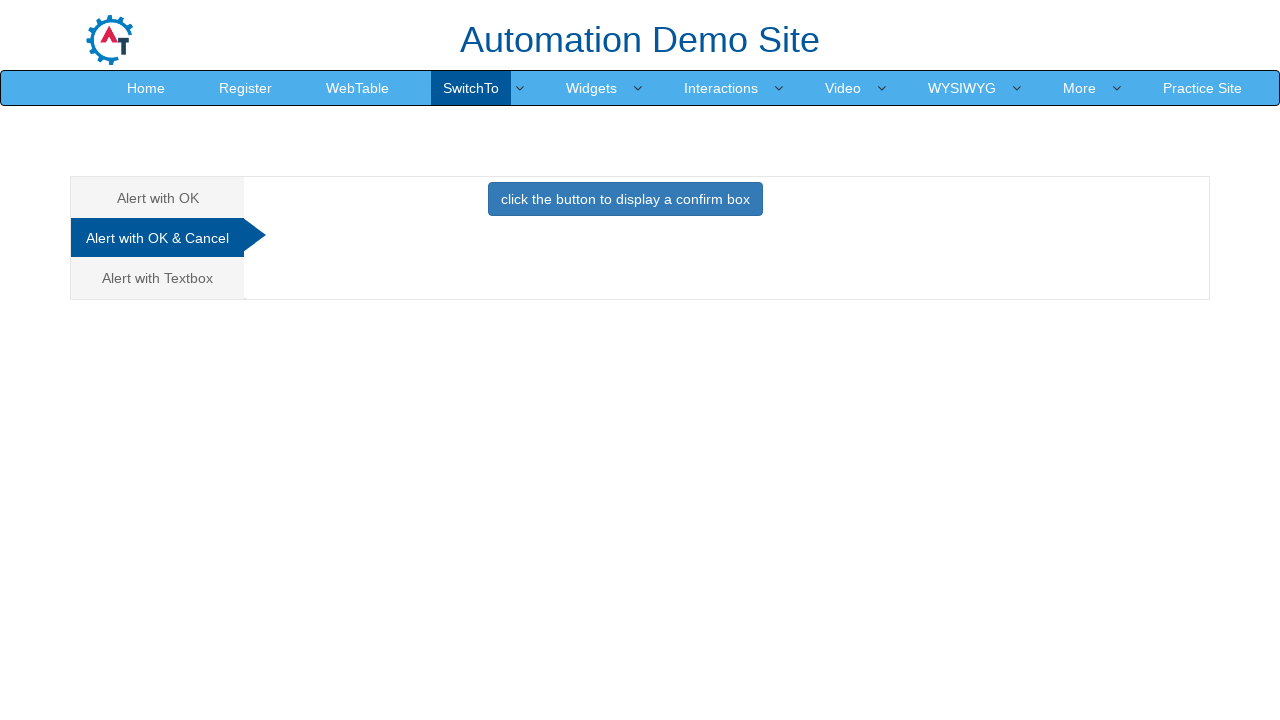

Clicked button to trigger OK/Cancel alert popup at (625, 199) on button.btn.btn-primary
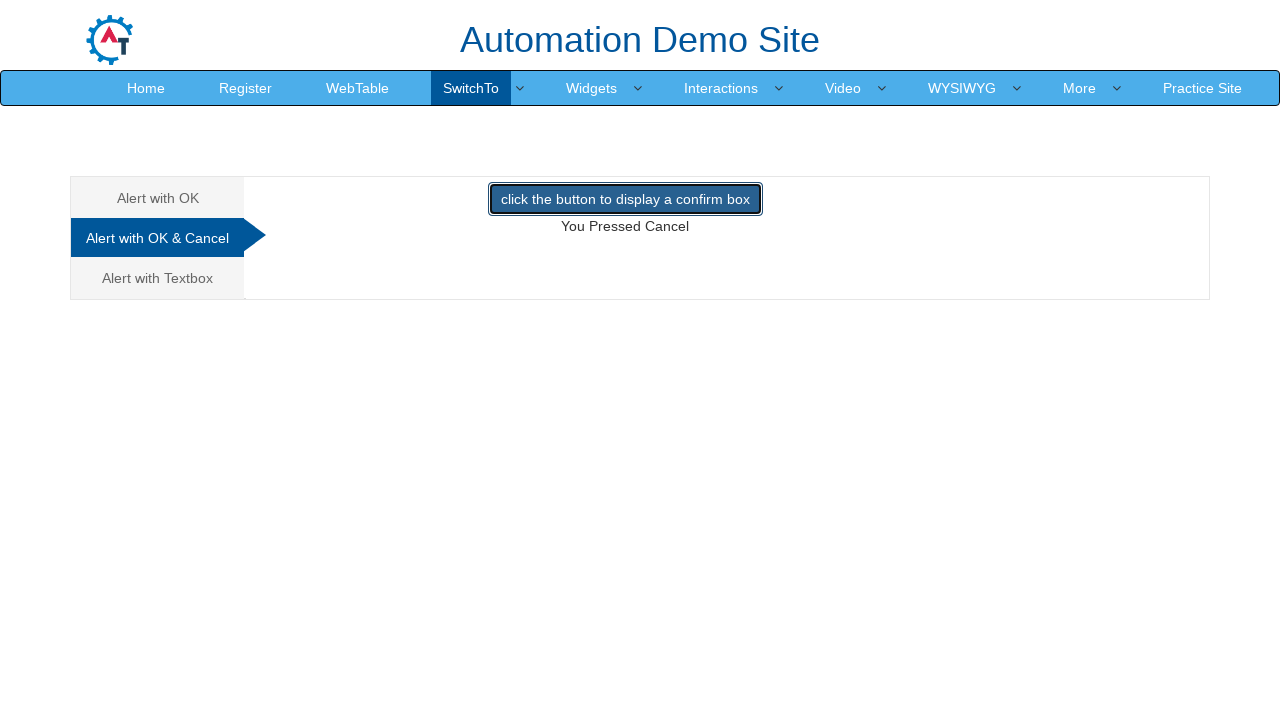

Waited for alert dialog to be dismissed by Cancel action
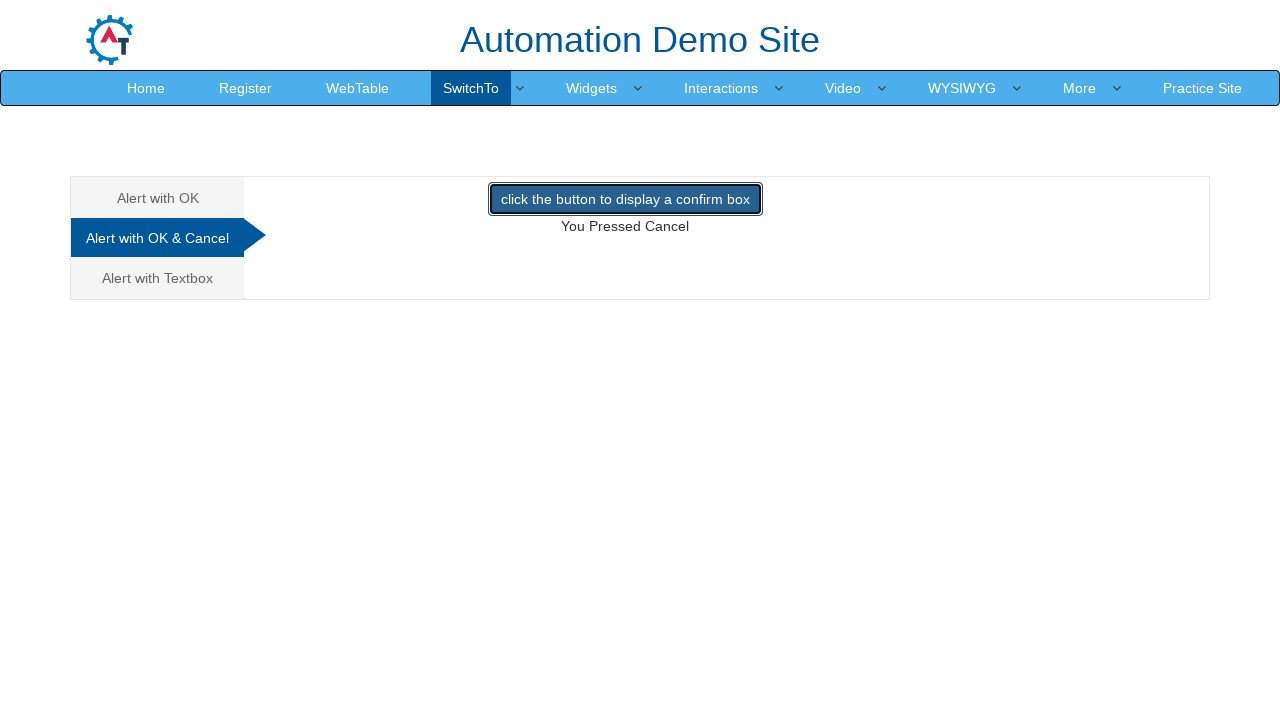

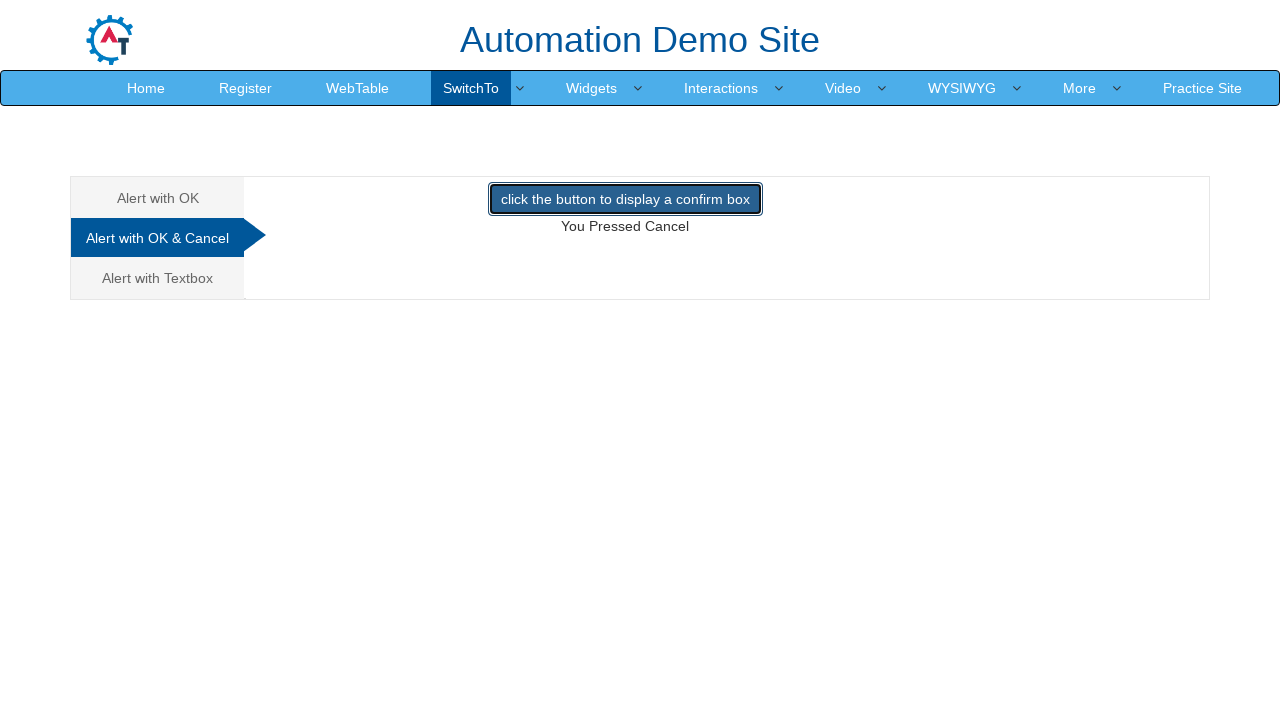